Fills out the text box form with valid data including name, email, and addresses, then submits the form

Starting URL: https://demoqa.com/text-box

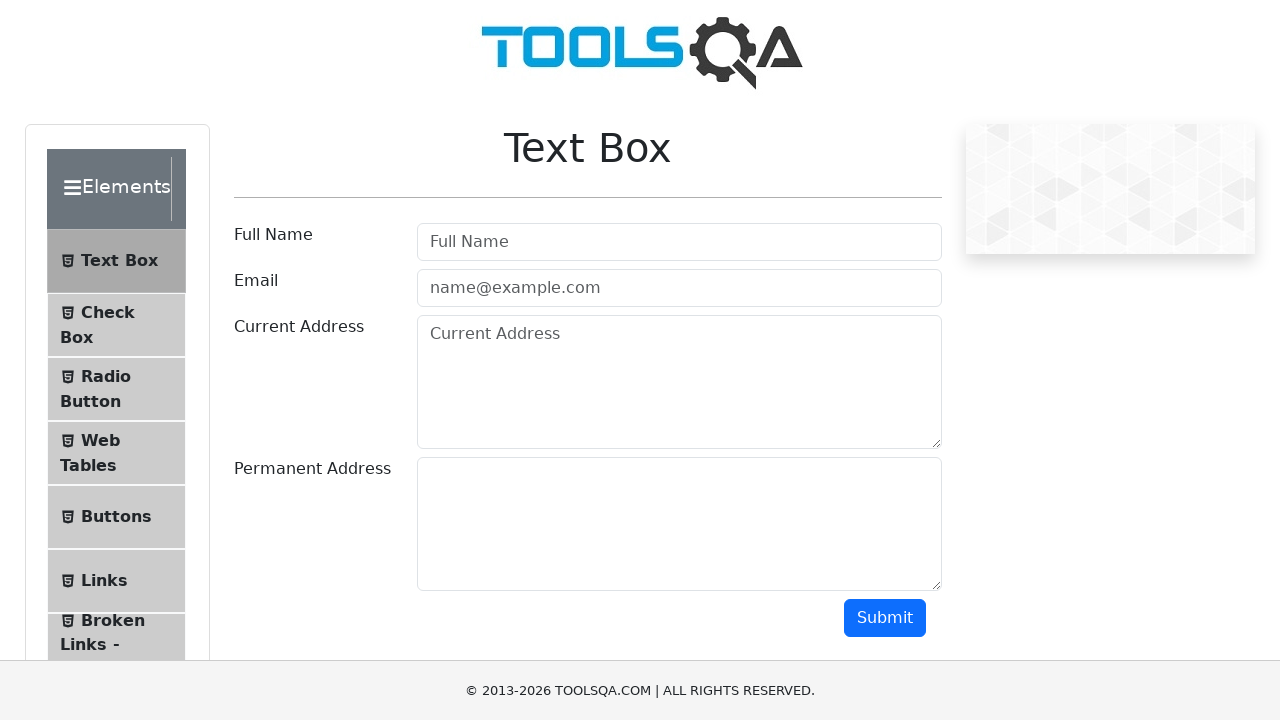

Filled user name field with 'User name' on #userName
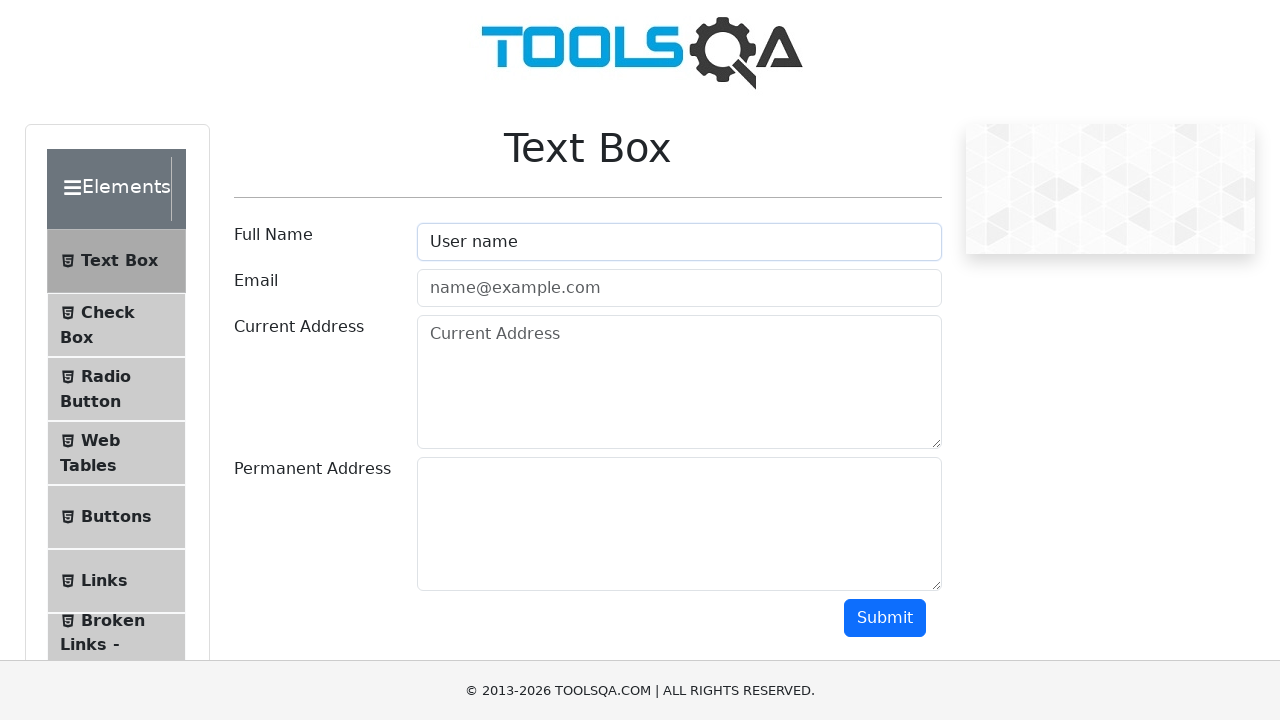

Filled email field with 'test@example.com' on #userEmail
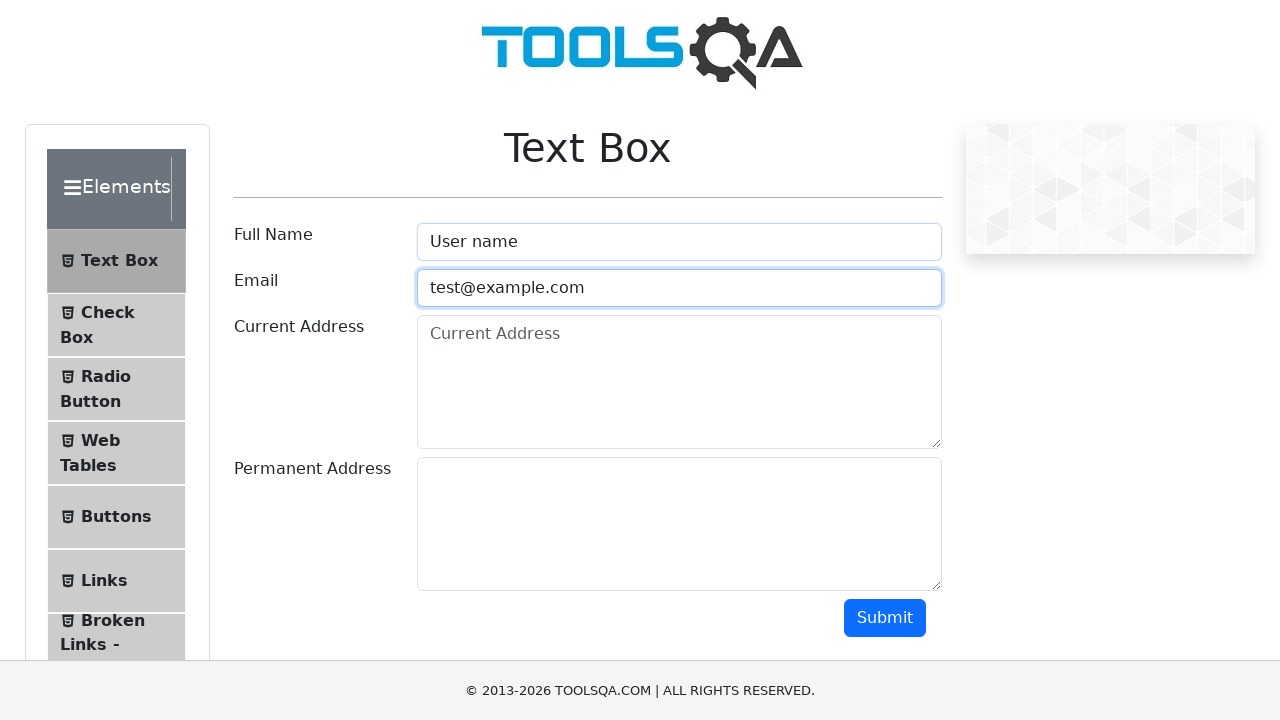

Filled current address field with 'Current address' on #currentAddress
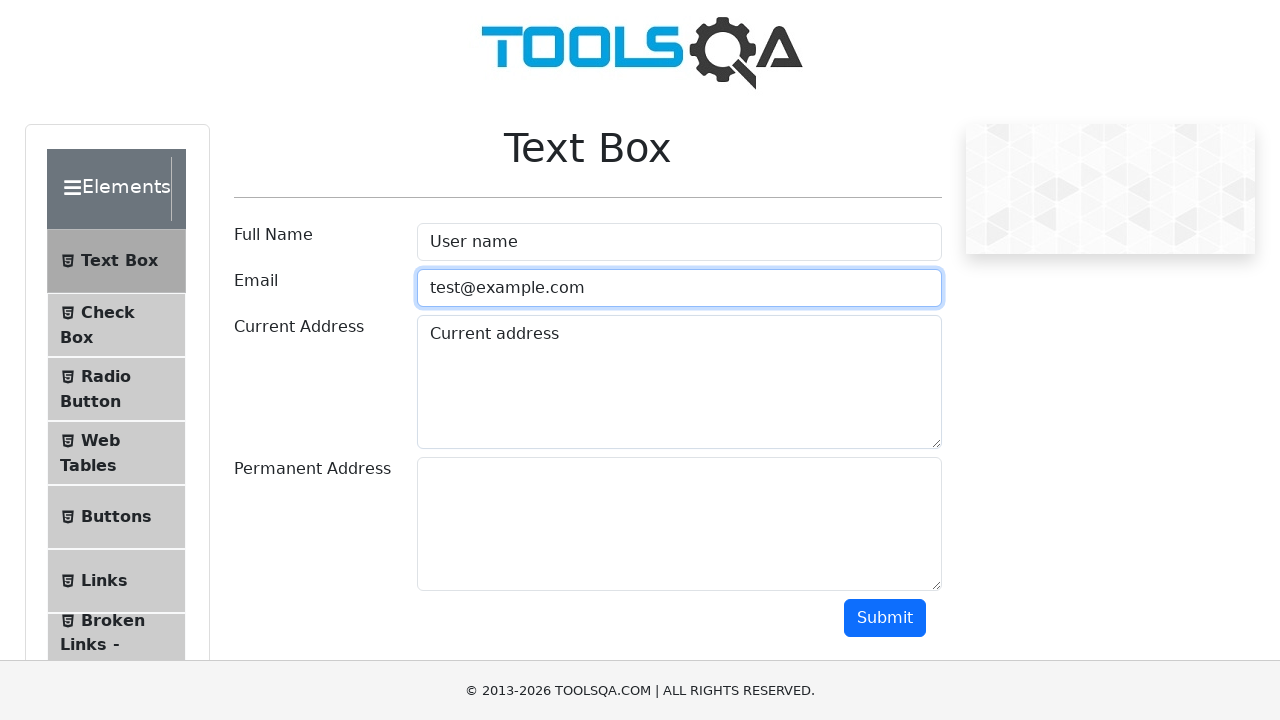

Filled permanent address field with 'Permanent address' on #permanentAddress
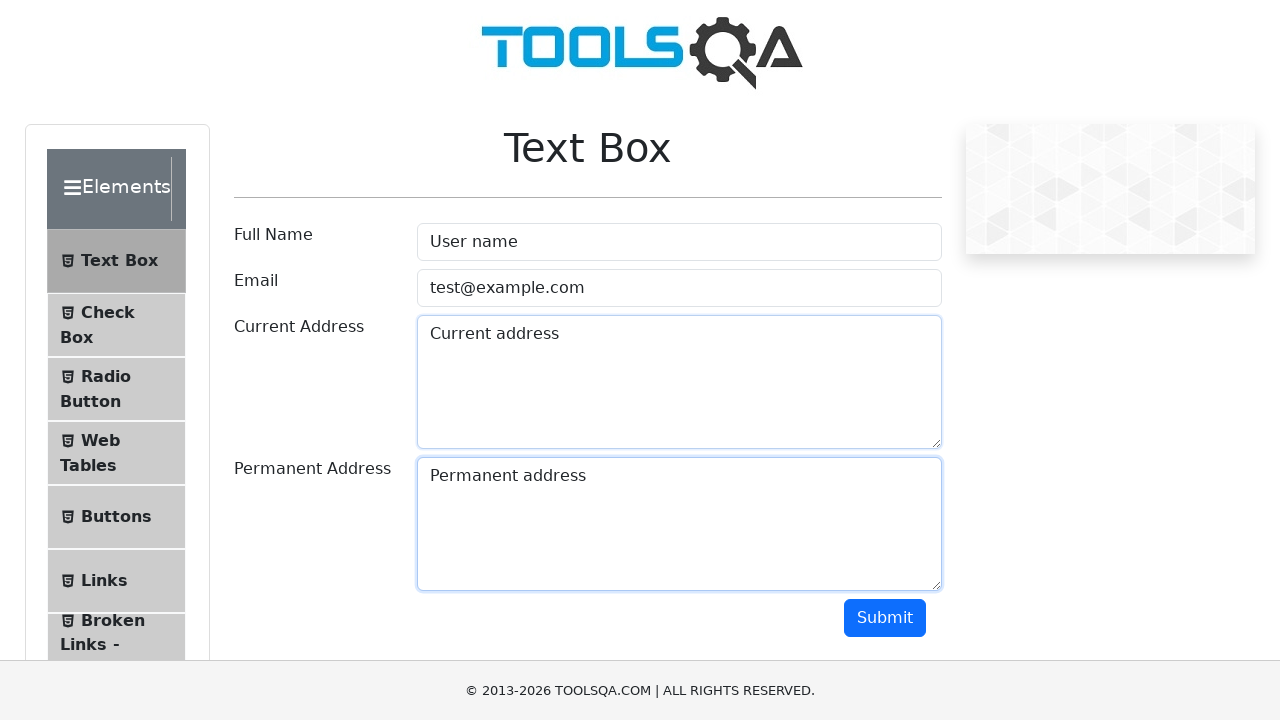

Clicked submit button to submit the form at (885, 618) on #submit
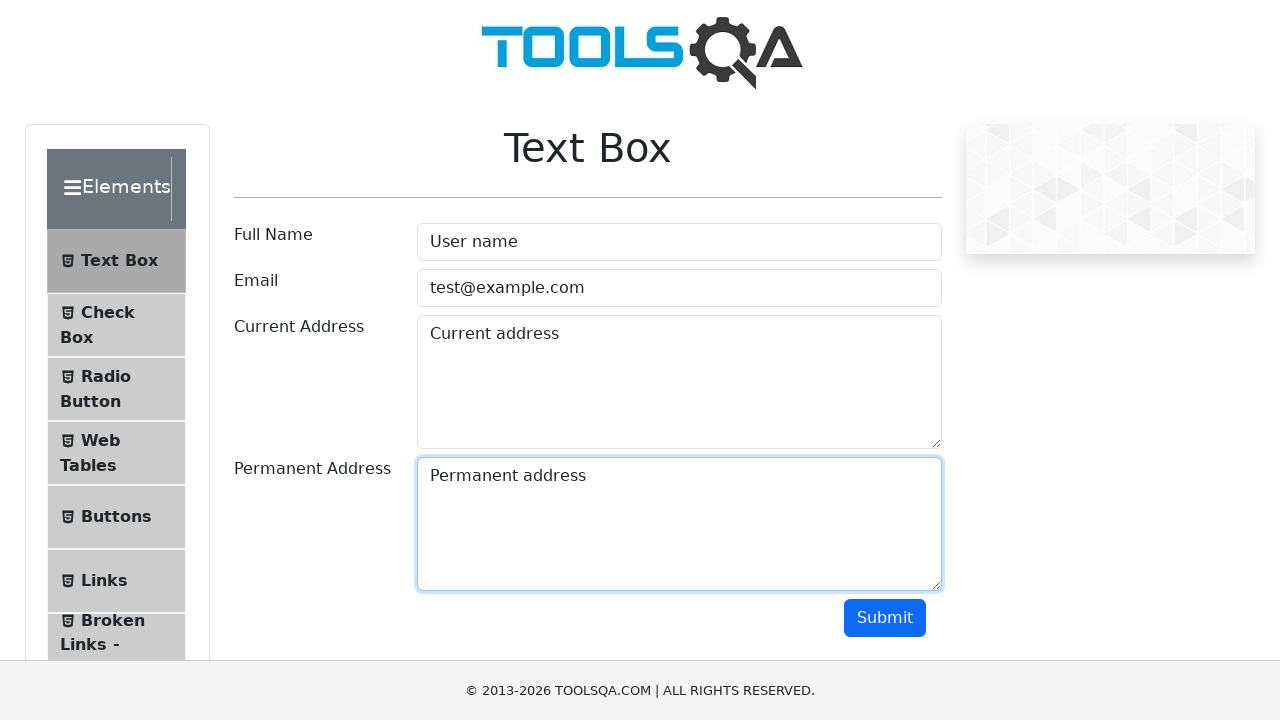

Form submission output appeared on page
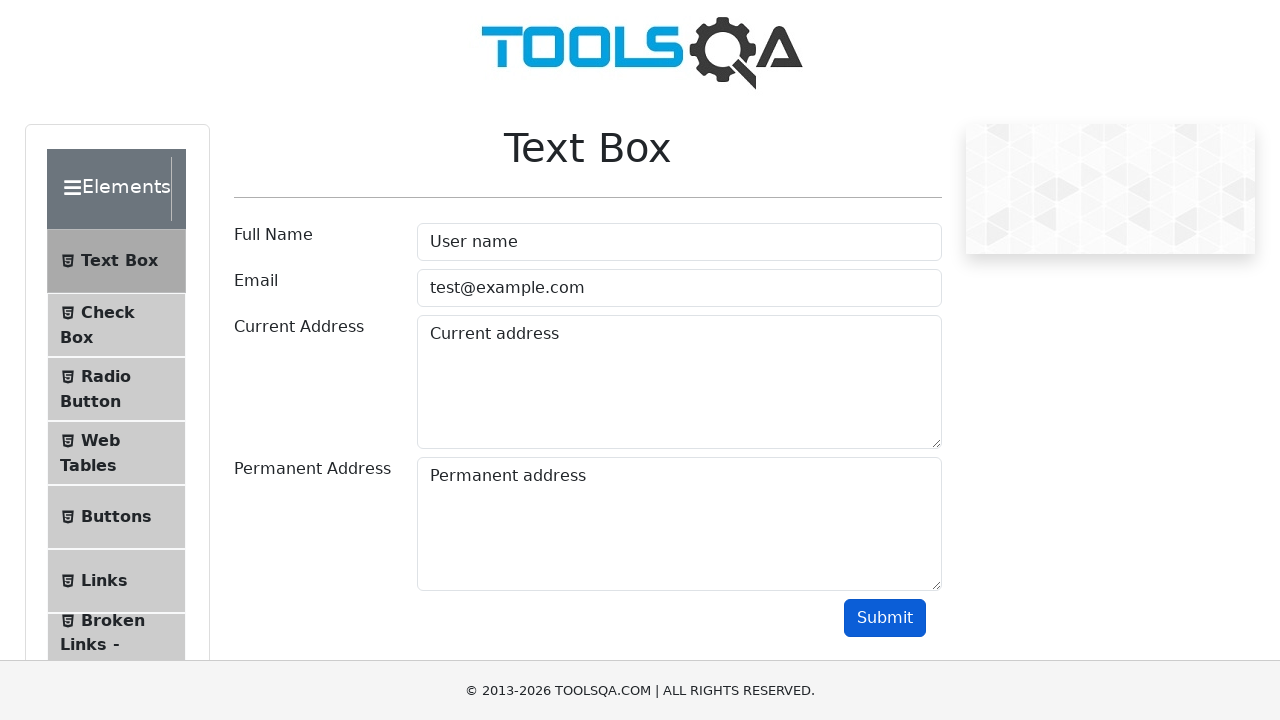

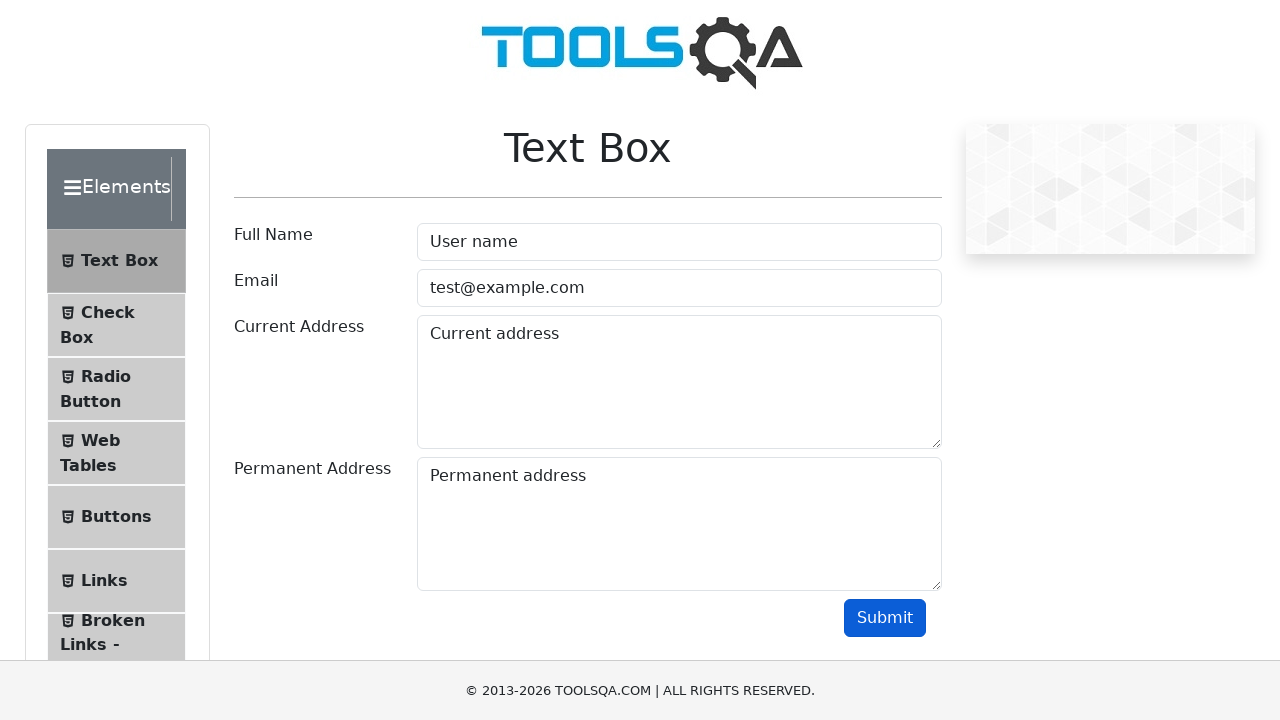